Tests file upload functionality by selecting a file via the file input, submitting the form, and verifying the success message is displayed.

Starting URL: https://practice.expandtesting.com/upload

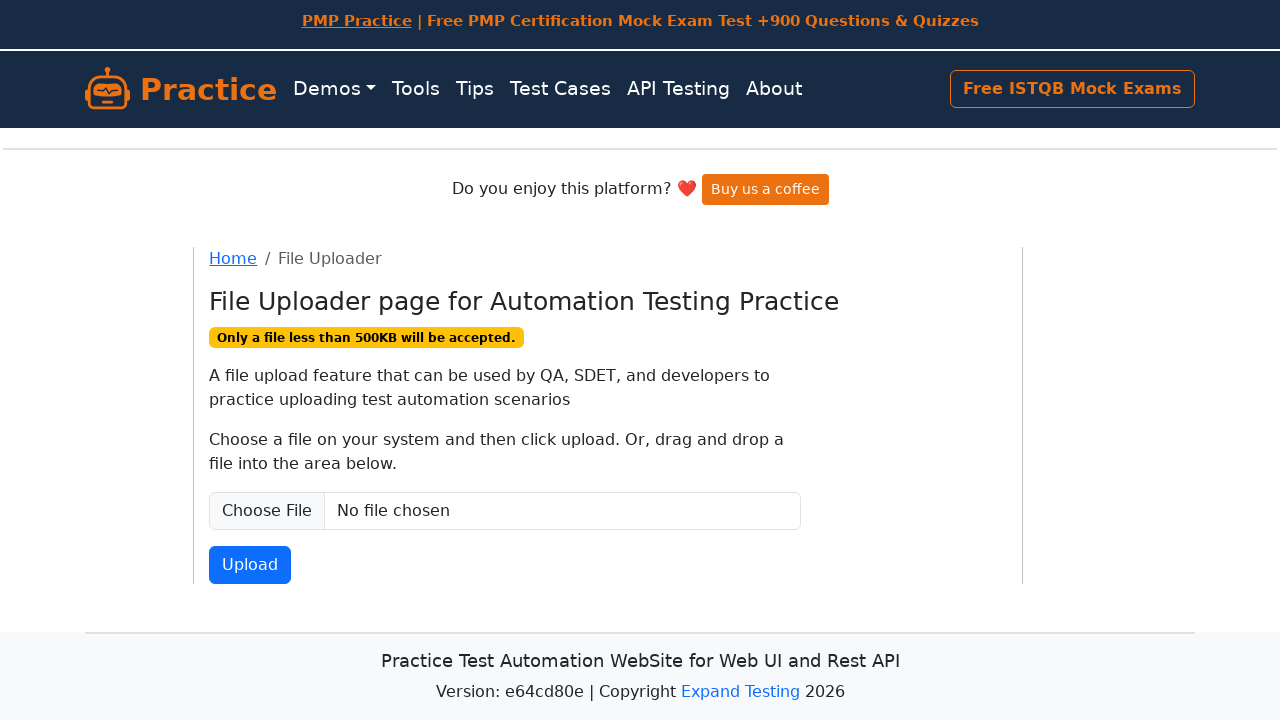

Created temporary test JPEG file for upload
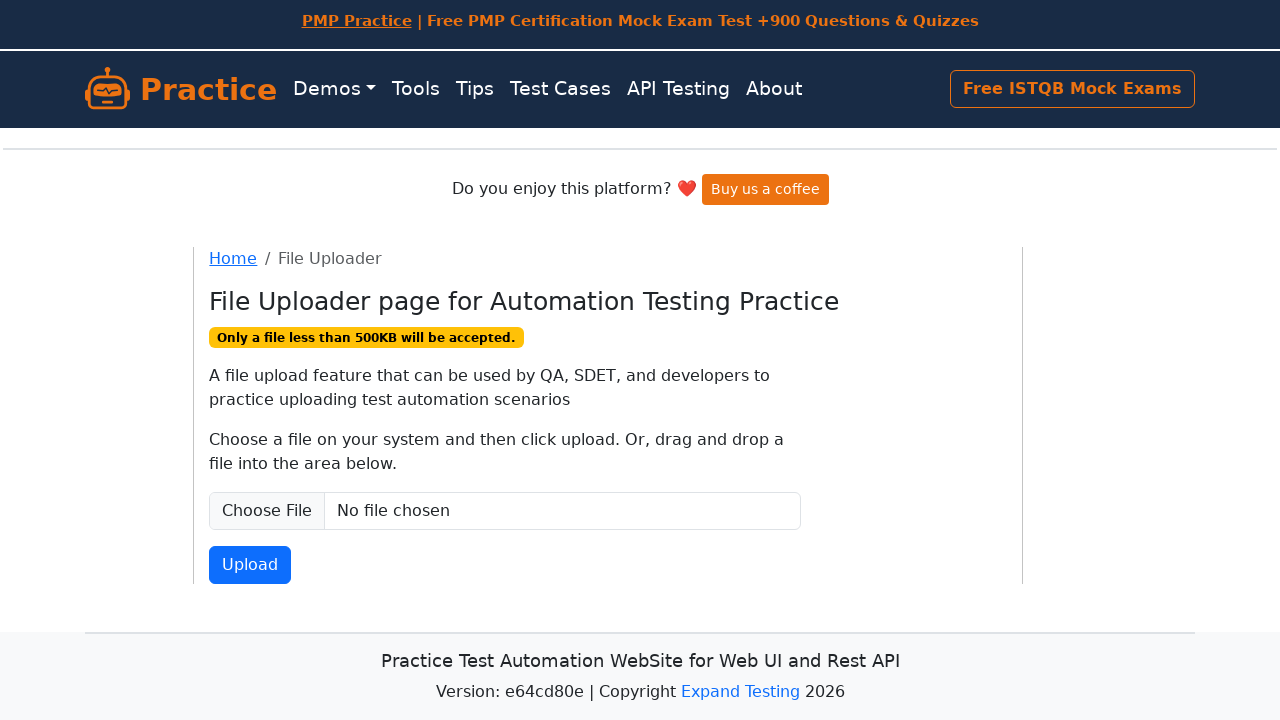

Selected test file via file input element
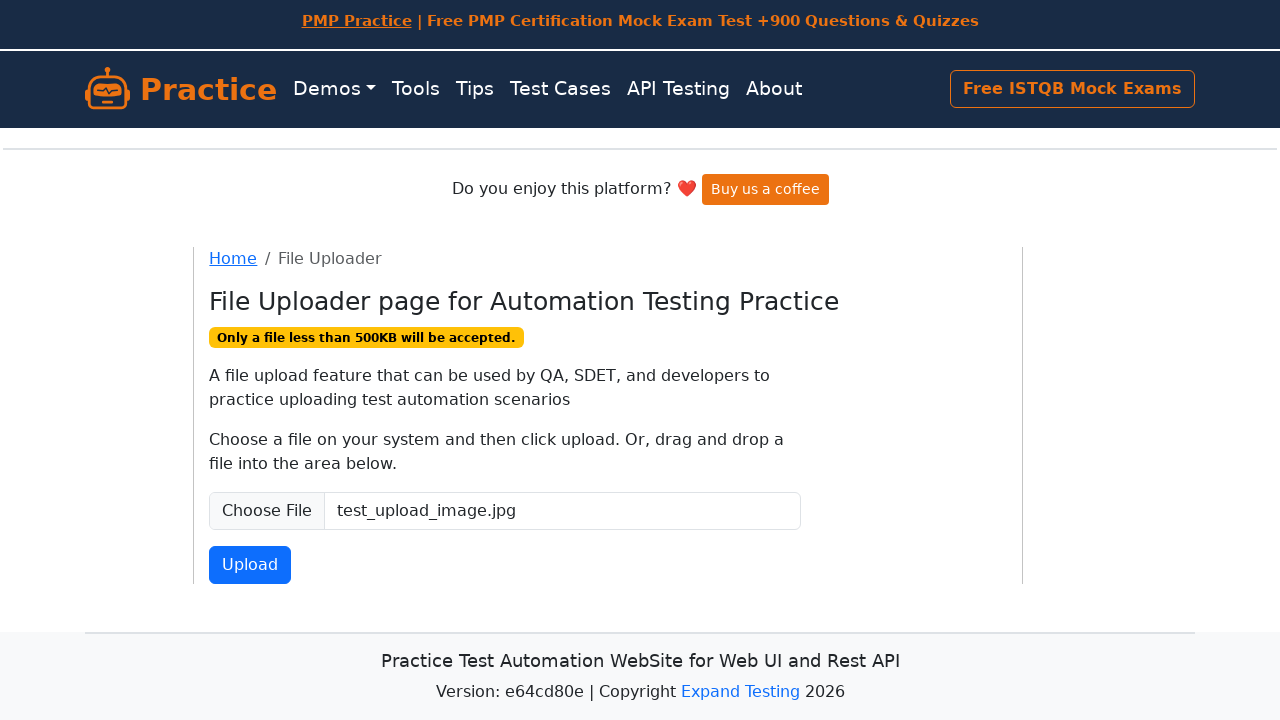

Clicked submit button to upload file at (250, 565) on #fileSubmit
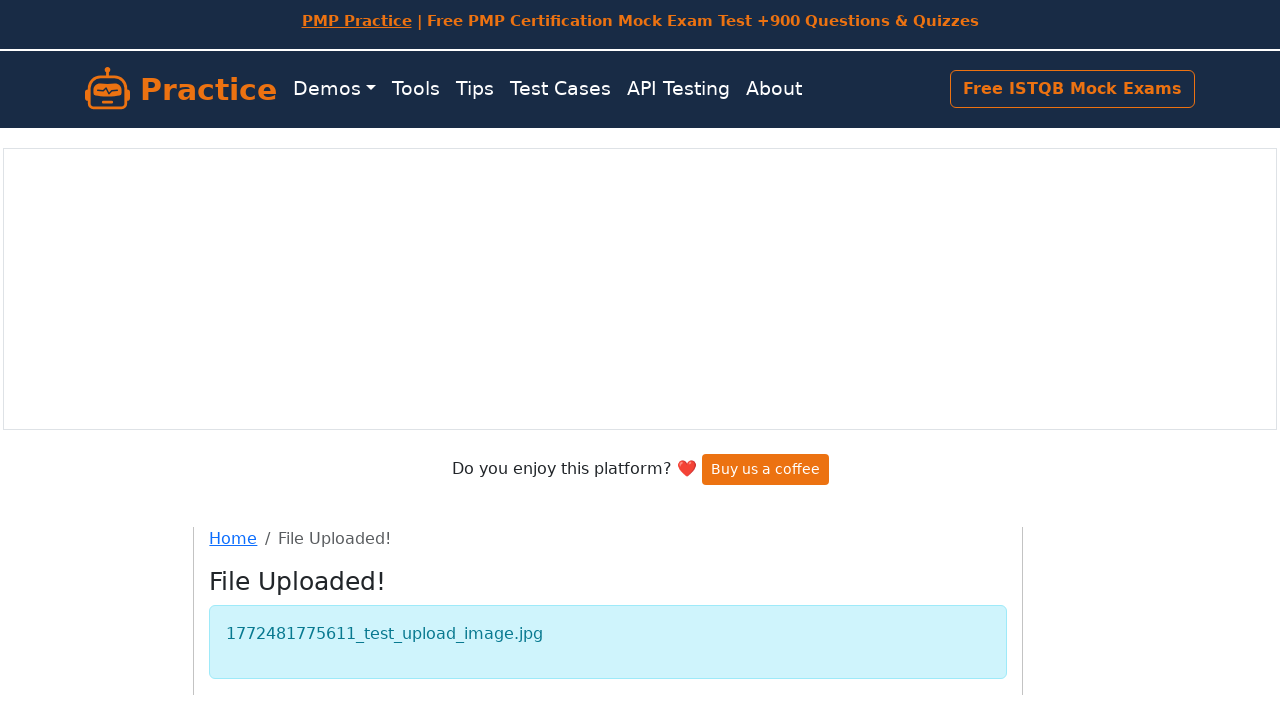

Success message element loaded
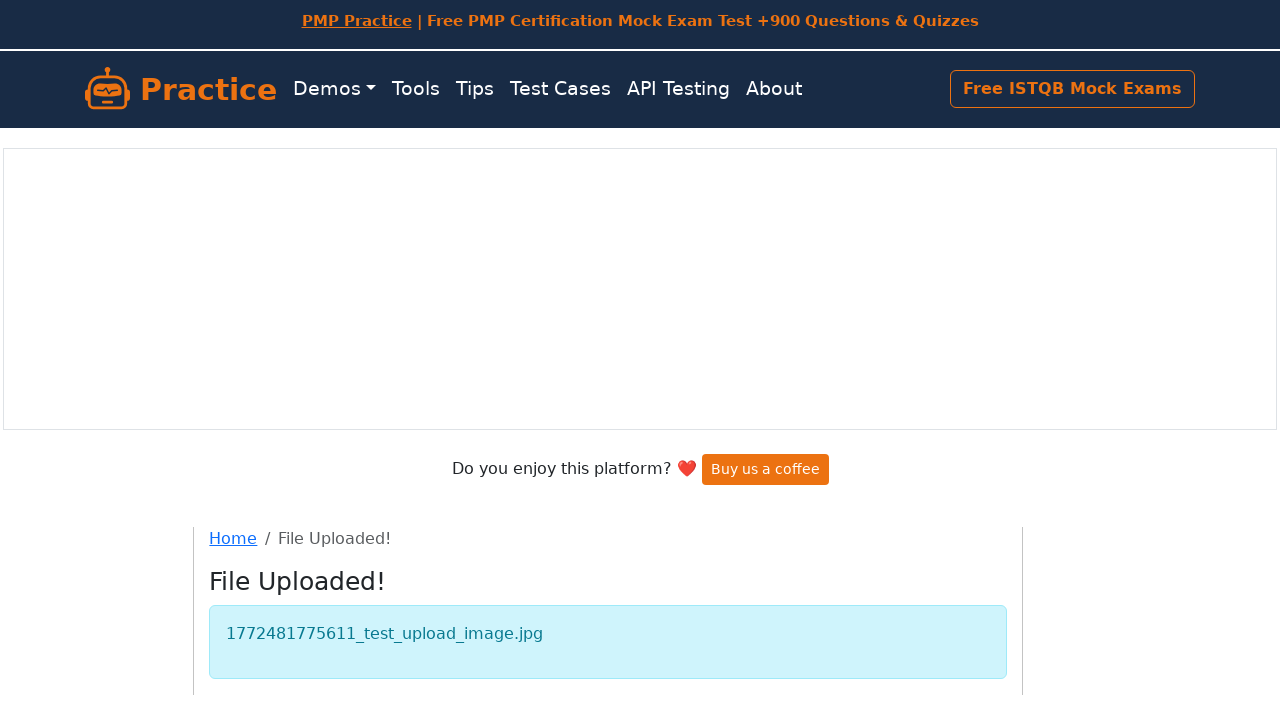

Retrieved success message text: 'File Uploaded!'
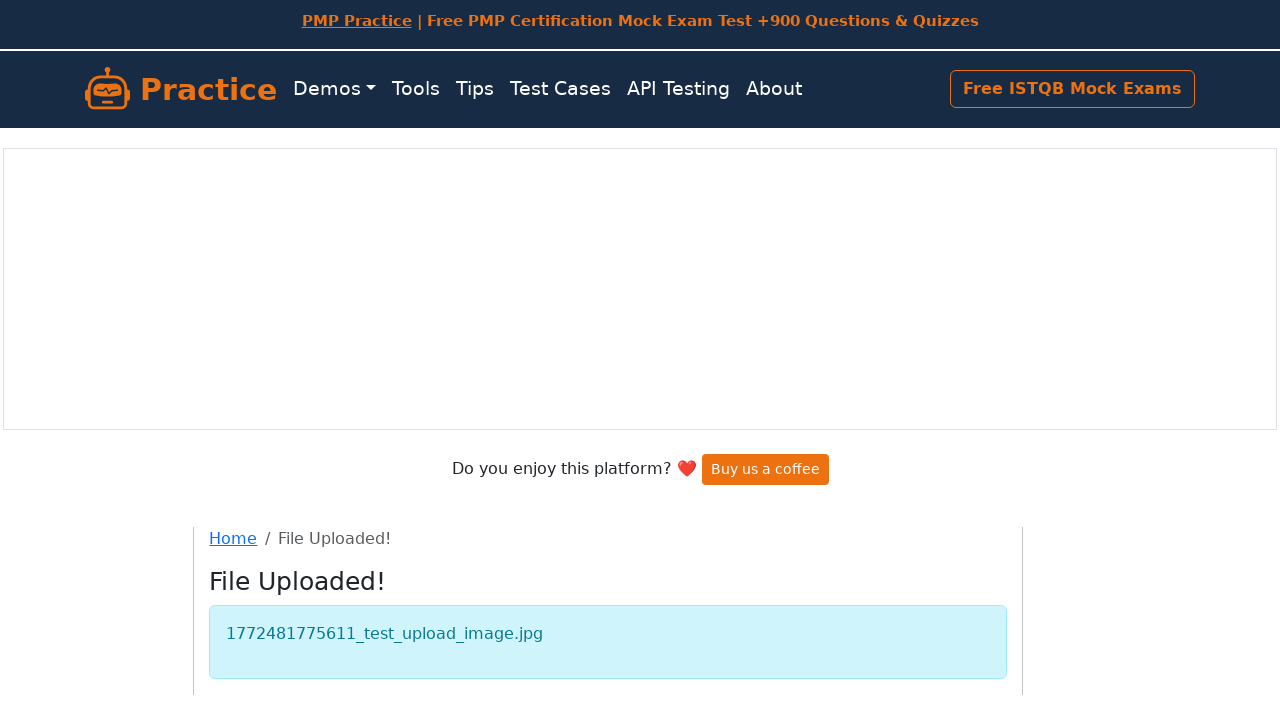

Verified success message displays 'File Uploaded!'
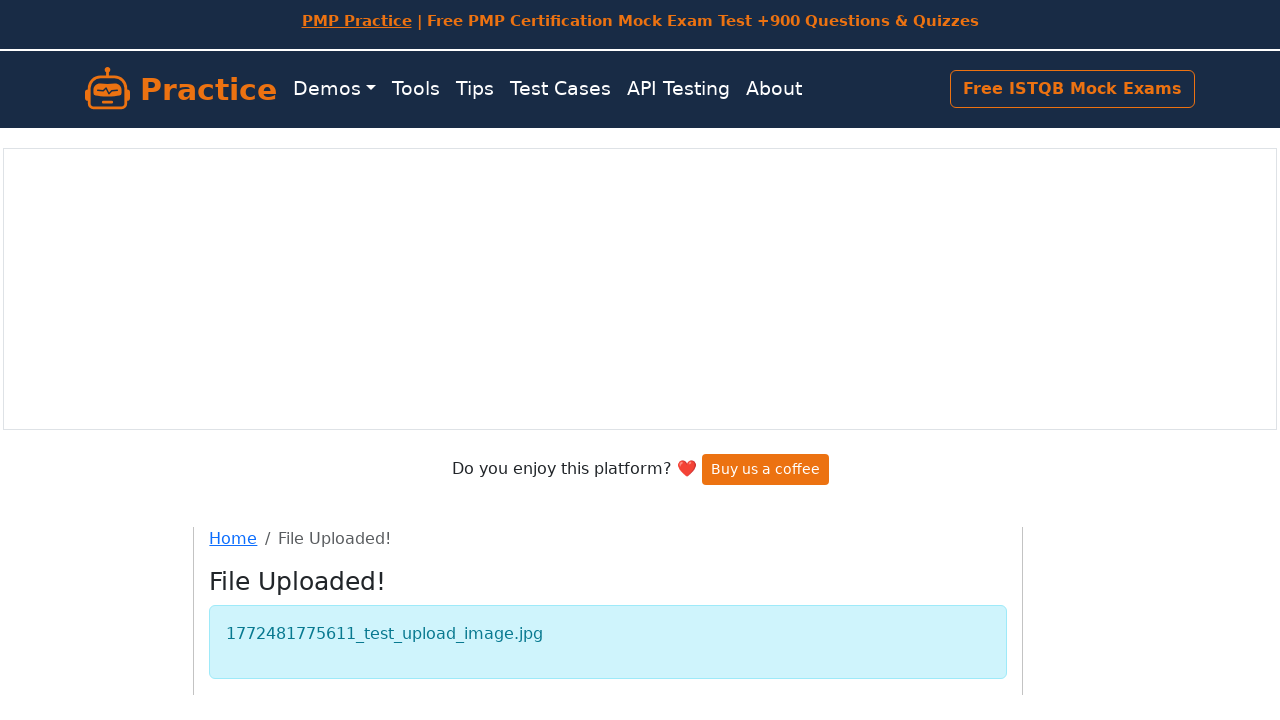

Cleaned up temporary test file
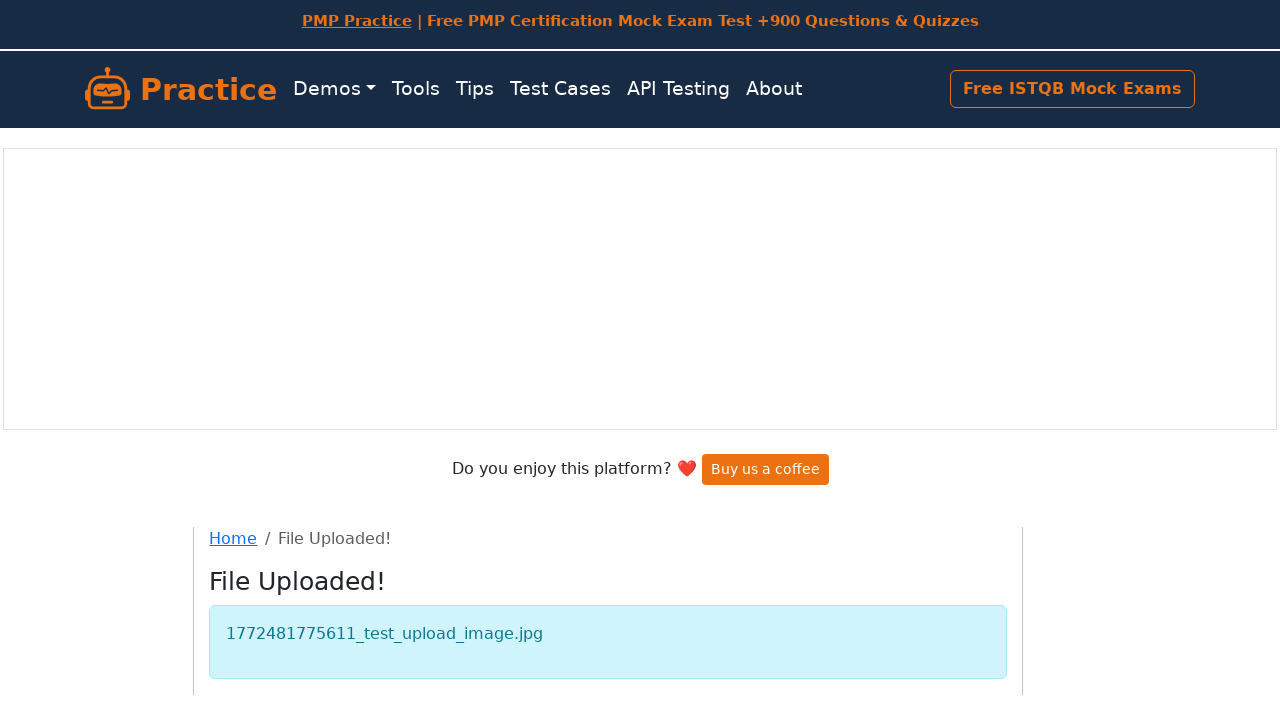

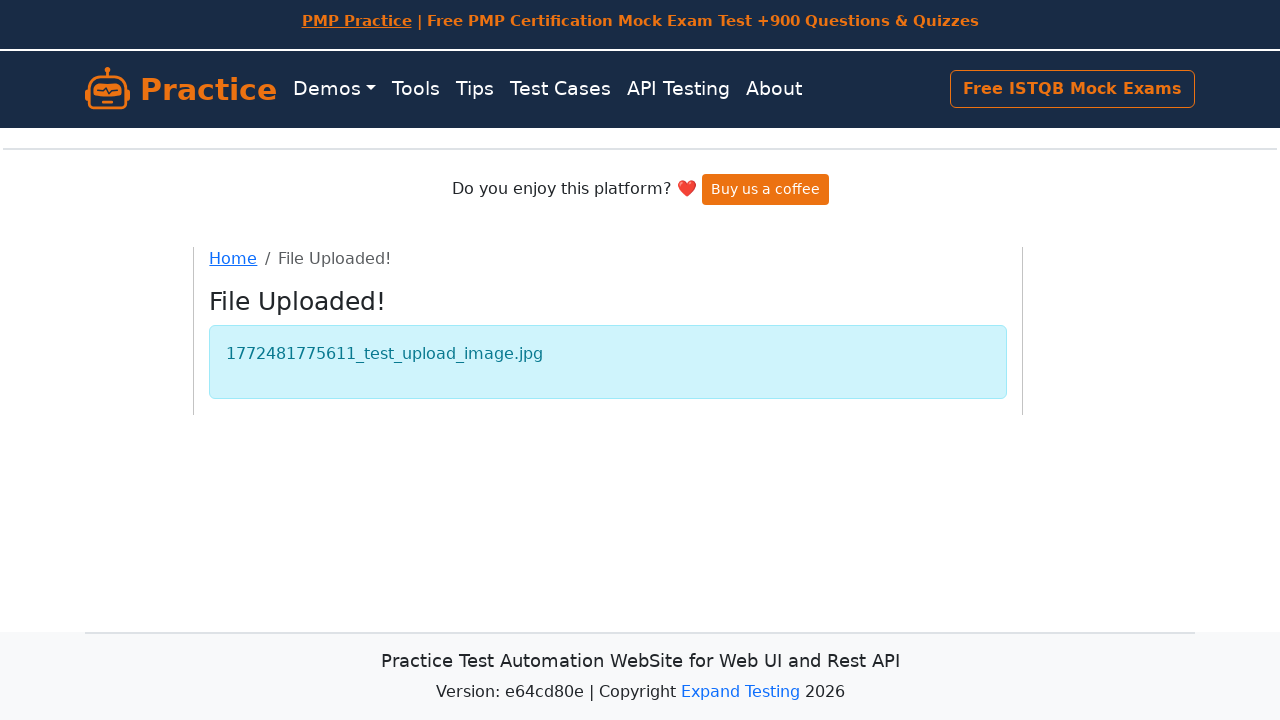